Tests alert handling functionality by triggering different types of alerts (simple alert and confirm dialog) and interacting with them

Starting URL: https://rahulshettyacademy.com/AutomationPractice/

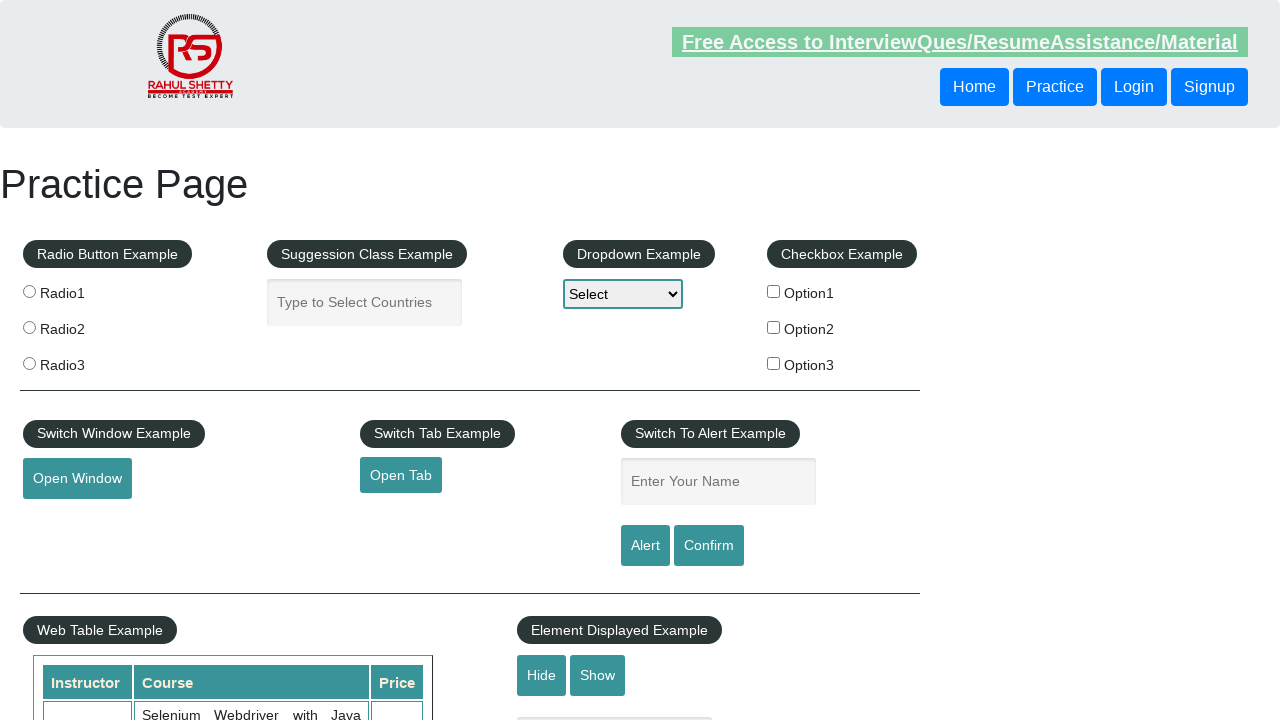

Filled name field with 'Selenium Learner!' on #name
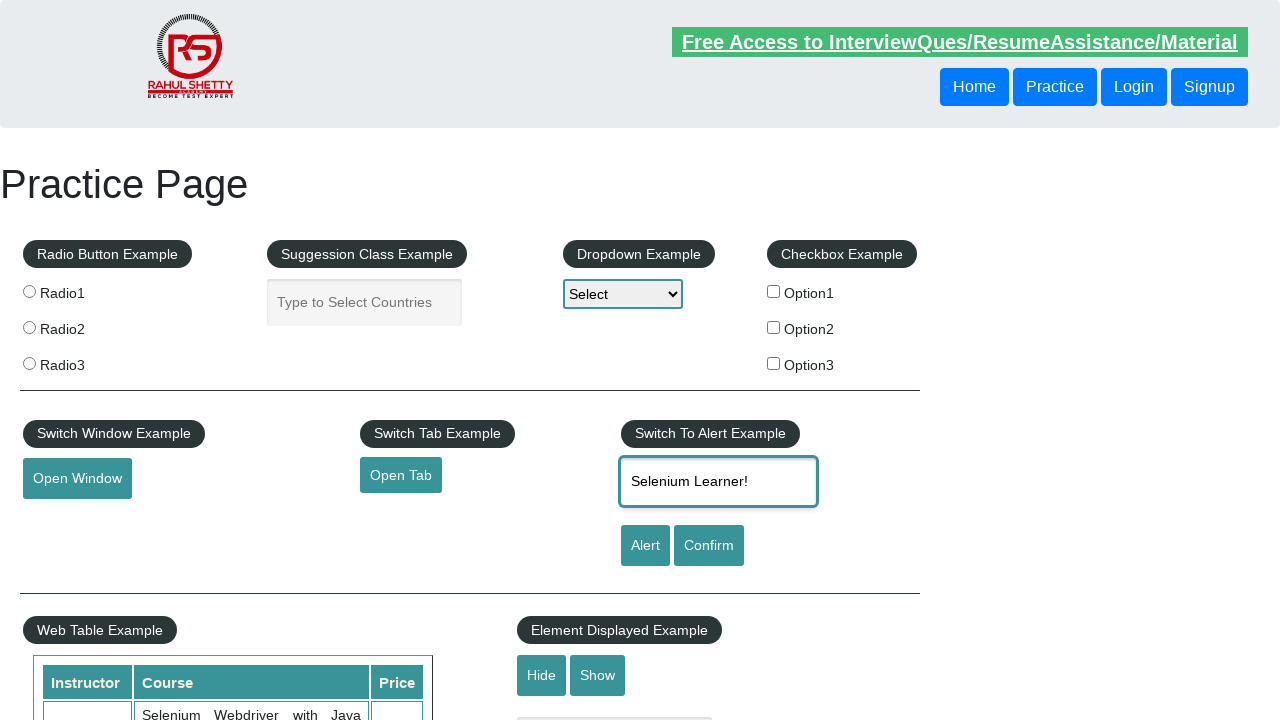

Clicked alert button to trigger simple alert at (645, 546) on #alertbtn
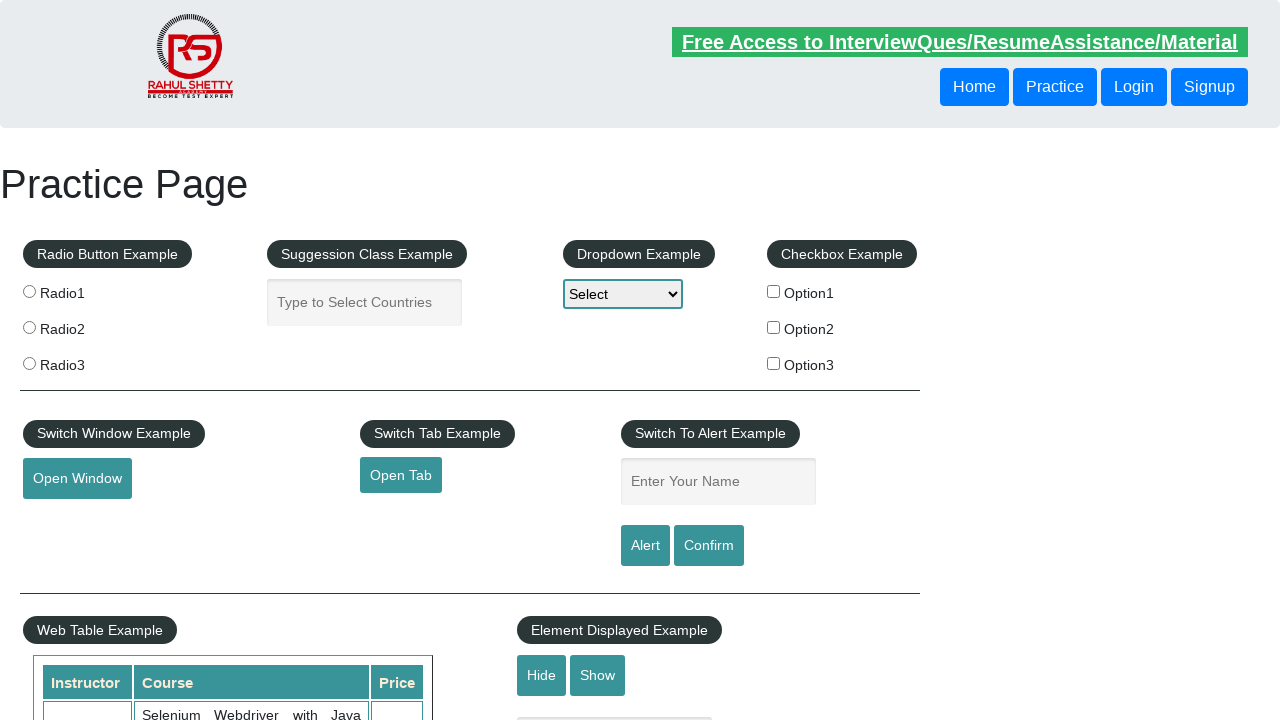

Accepted simple alert dialog
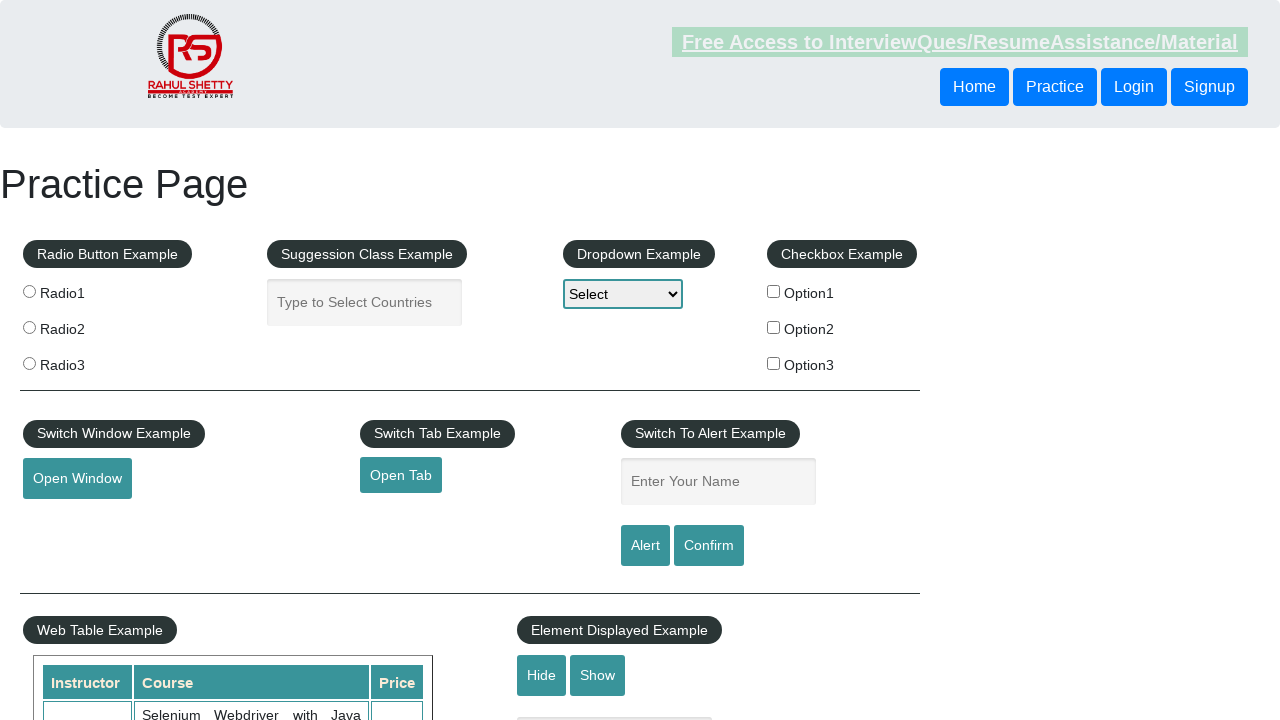

Clicked confirm button to trigger confirmation dialog at (709, 546) on #confirmbtn
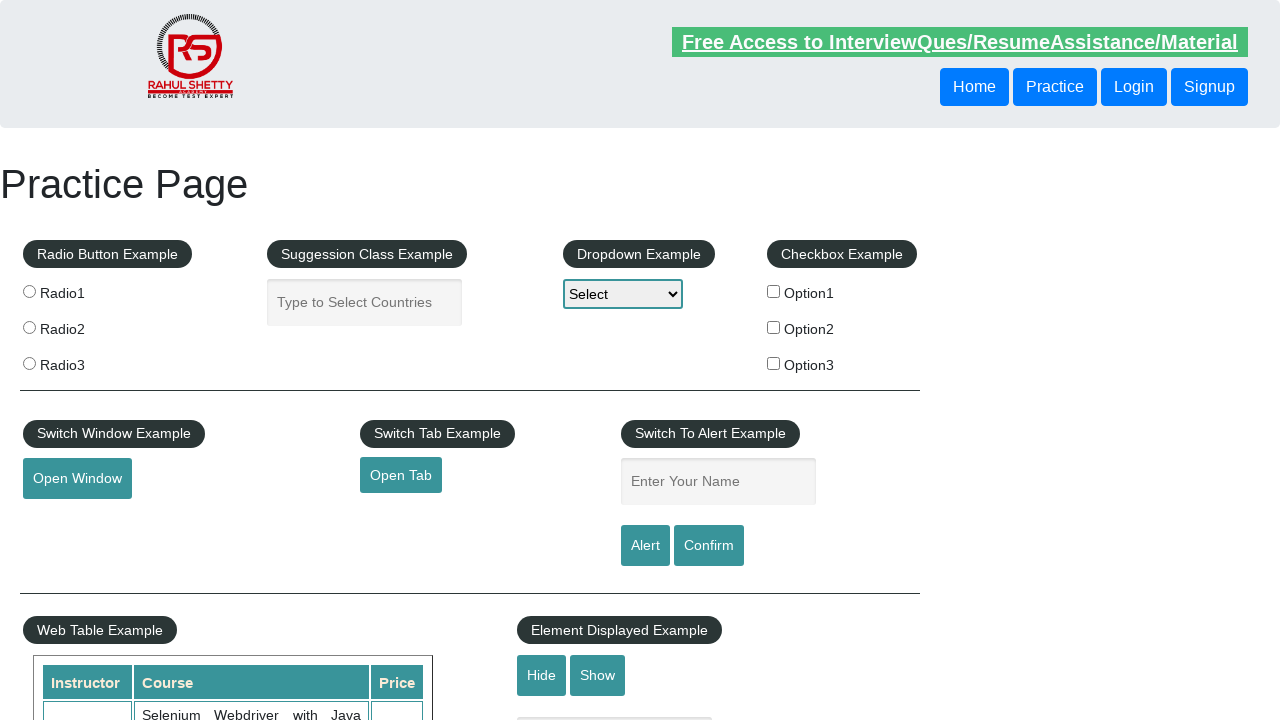

Dismissed confirmation dialog
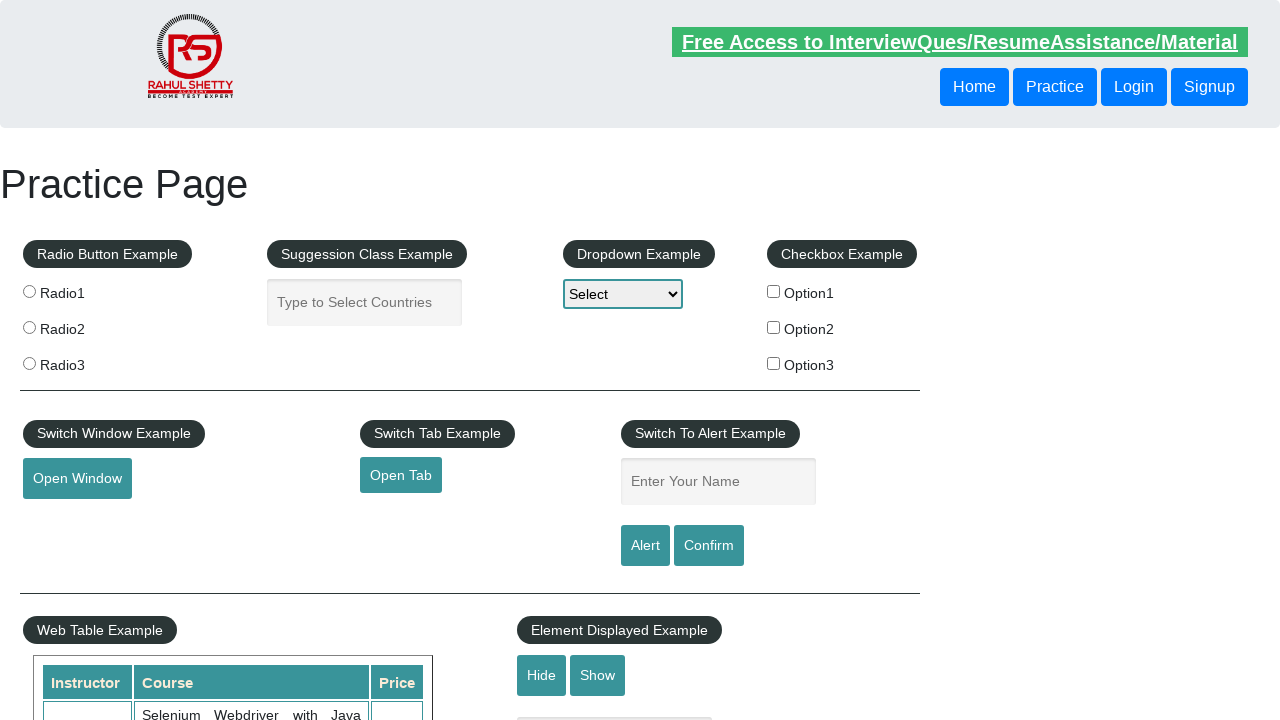

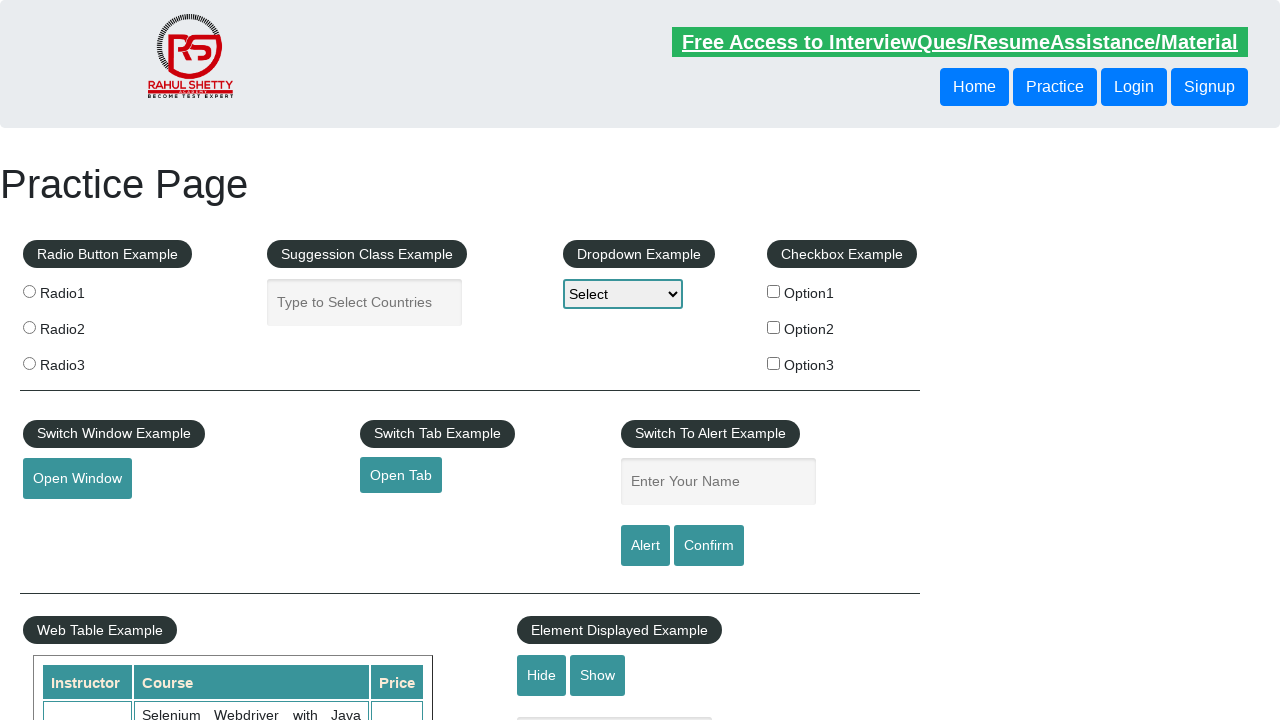